Tests checkbox functionality by verifying default states, clicking to select checkbox #1, clicking to deselect checkbox #2, and confirming the final states of both checkboxes.

Starting URL: http://practice.cydeo.com/checkboxes

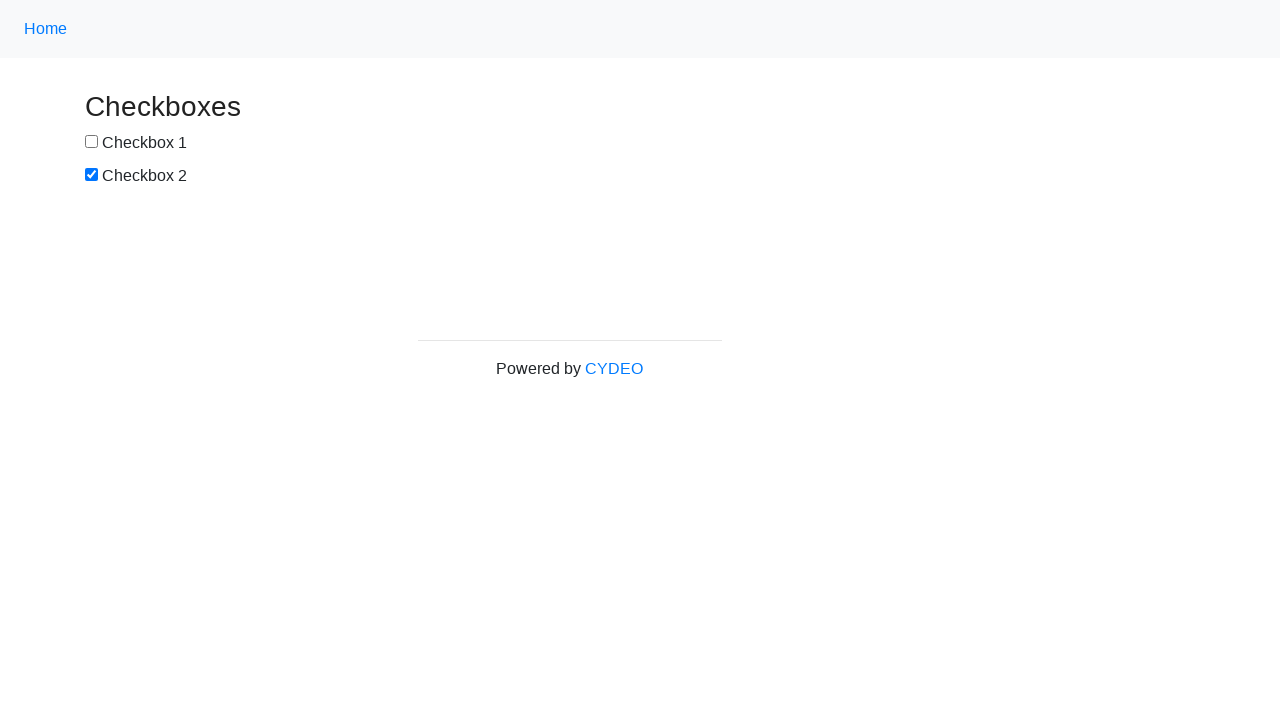

Located checkbox #1 element
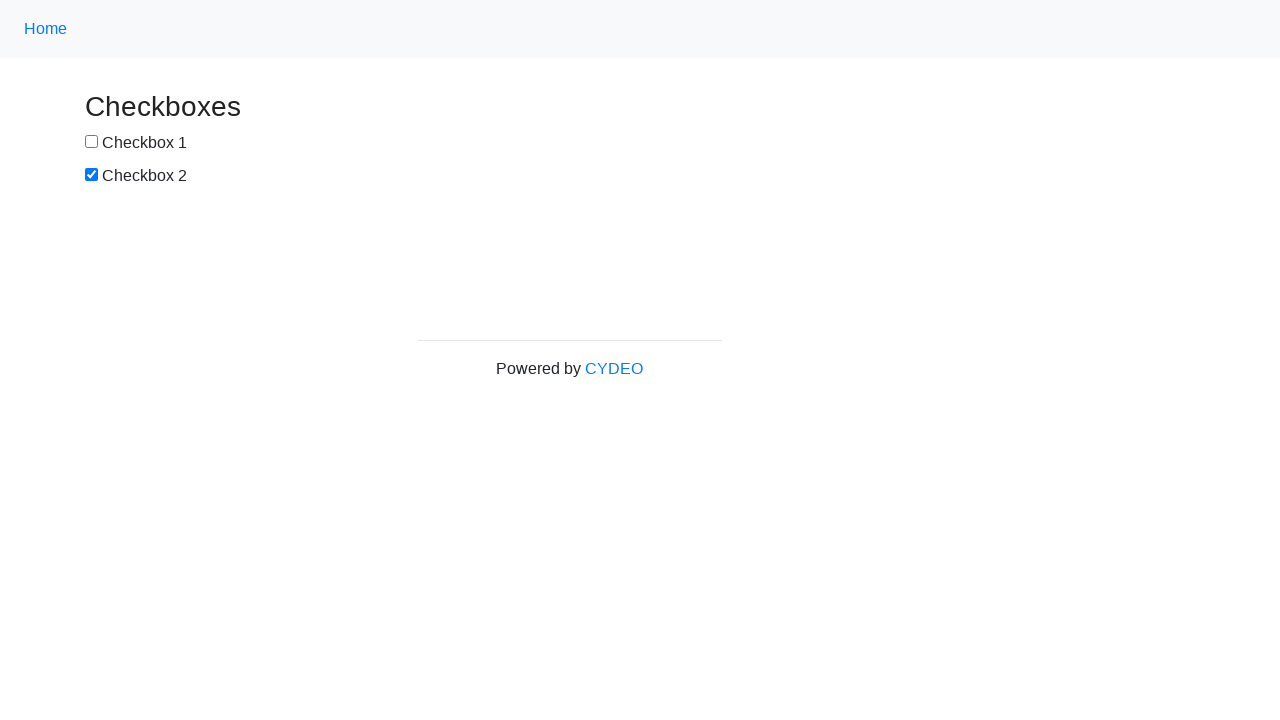

Located checkbox #2 element
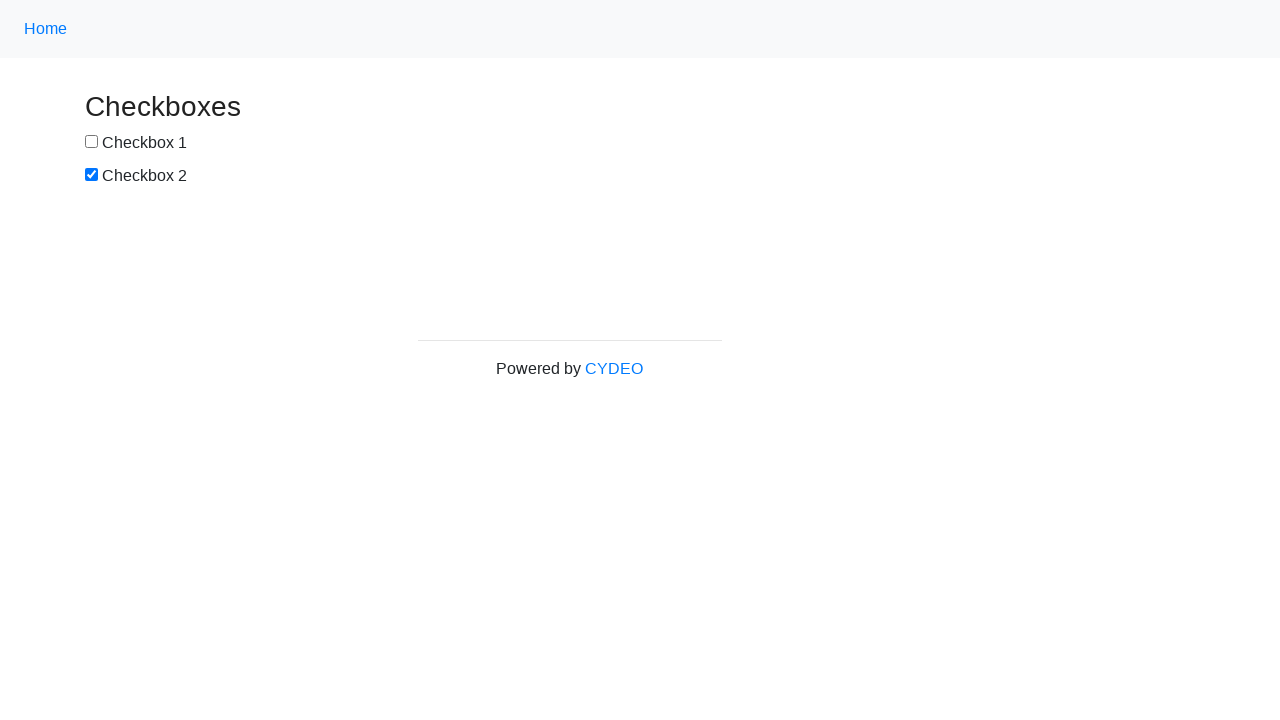

Verified checkbox #1 is not selected by default
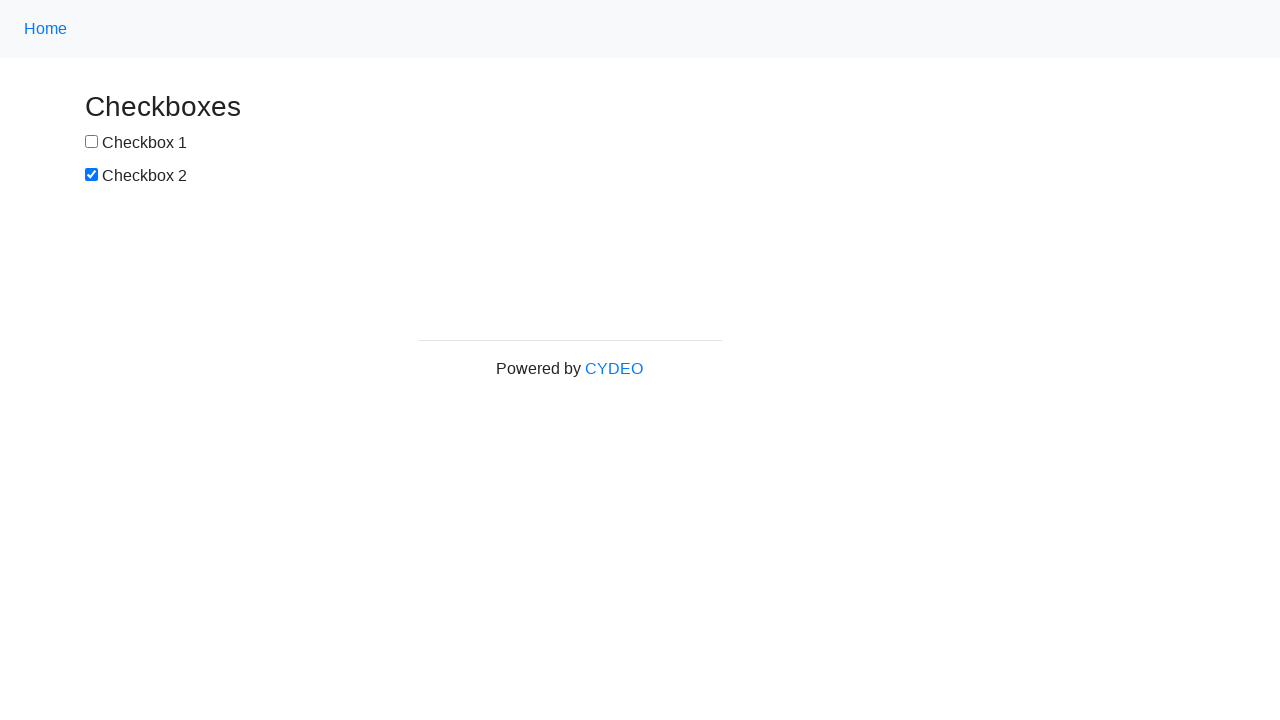

Verified checkbox #2 is selected by default
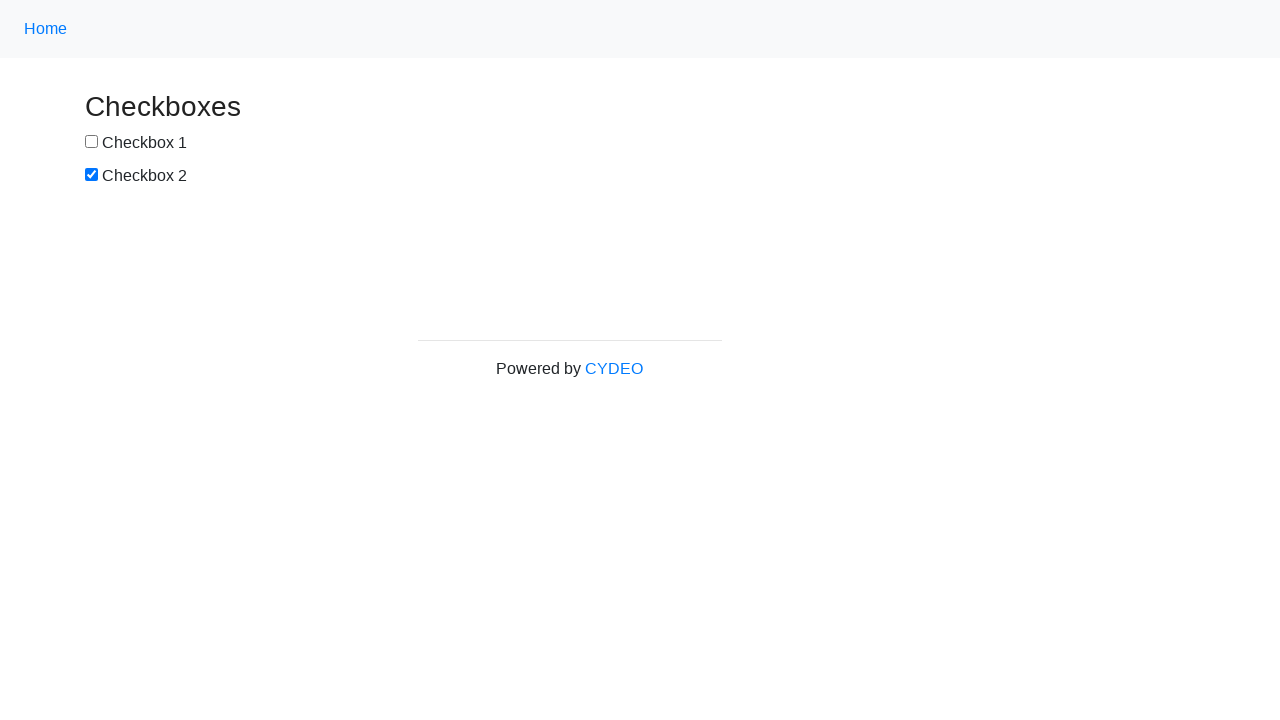

Clicked checkbox #1 to select it at (92, 142) on input[name='checkbox1']
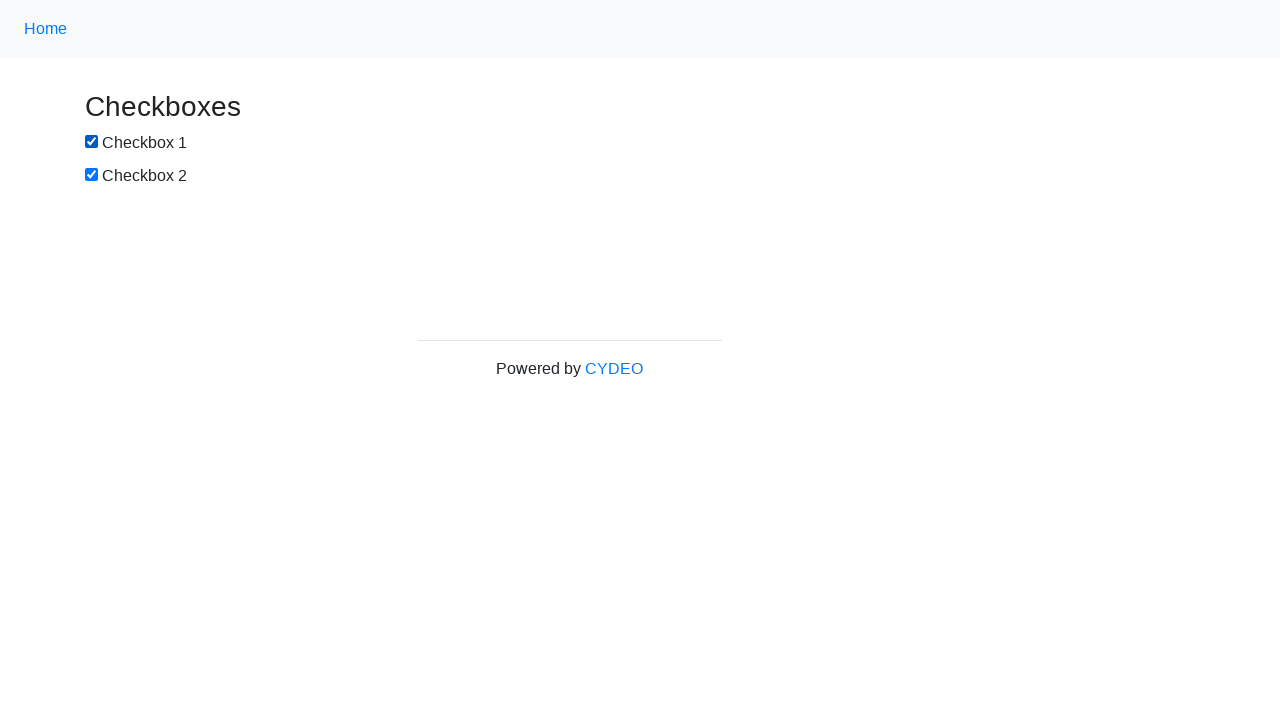

Clicked checkbox #2 to deselect it at (92, 175) on input[name='checkbox2']
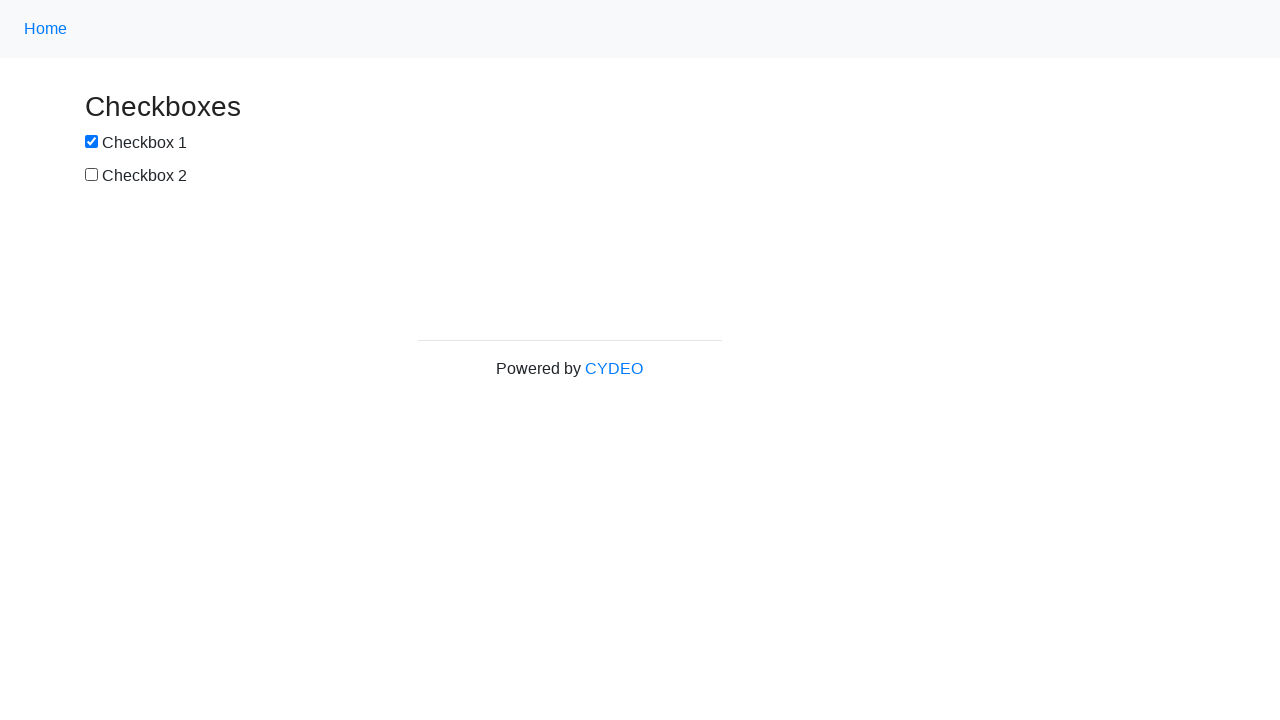

Verified checkbox #1 is now selected
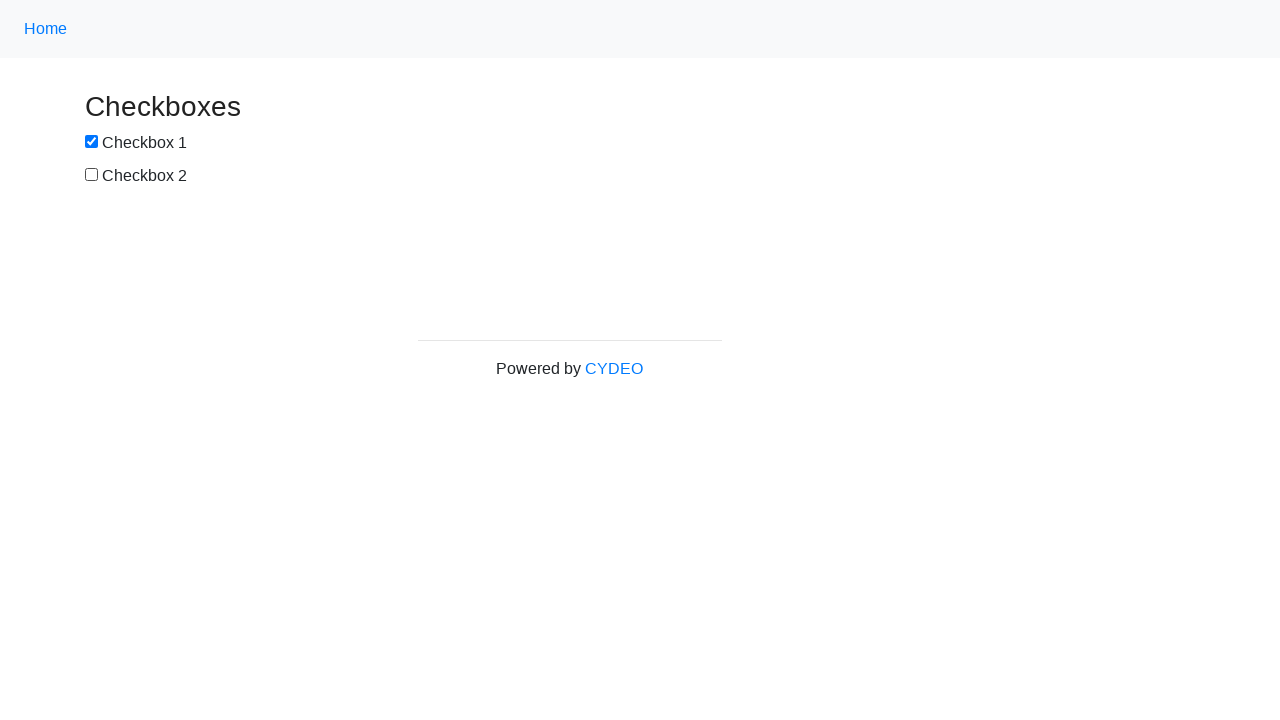

Verified checkbox #2 is now deselected
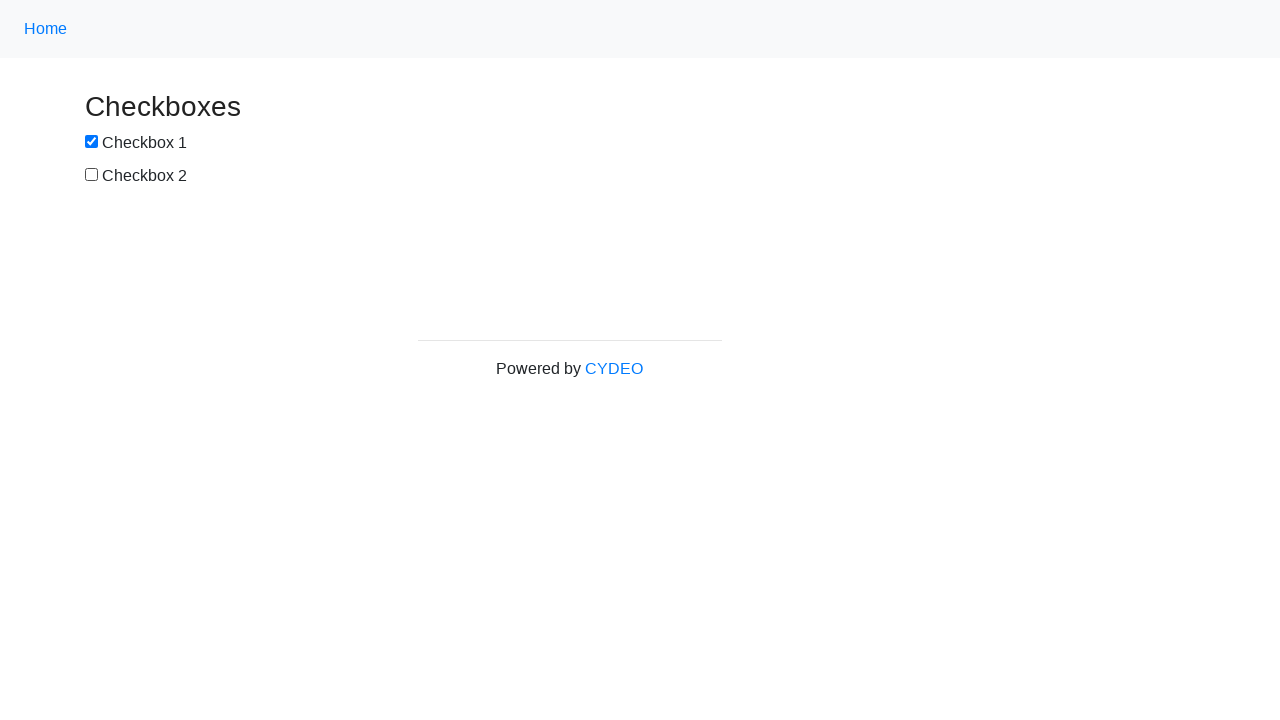

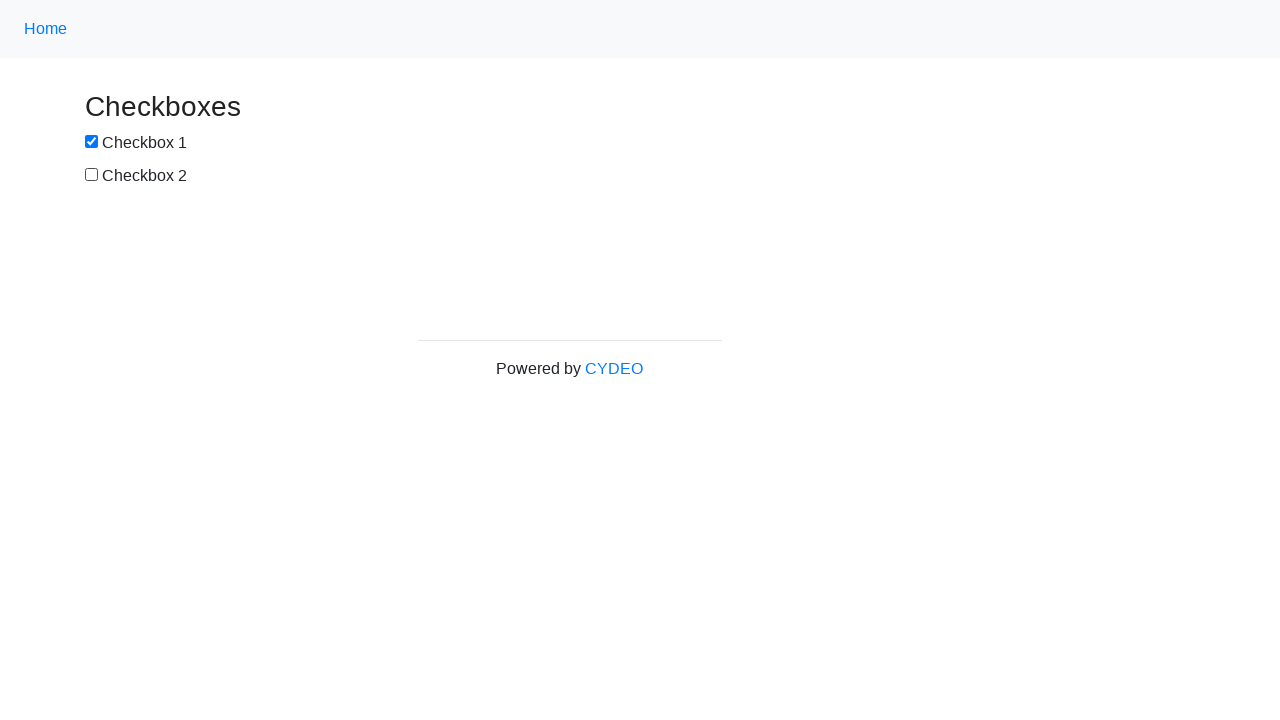